Tests a practice form by filling in personal details including name, email, password, selecting gender from dropdown, choosing a radio button, entering birthday, and submitting the form

Starting URL: https://rahulshettyacademy.com/angularpractice/

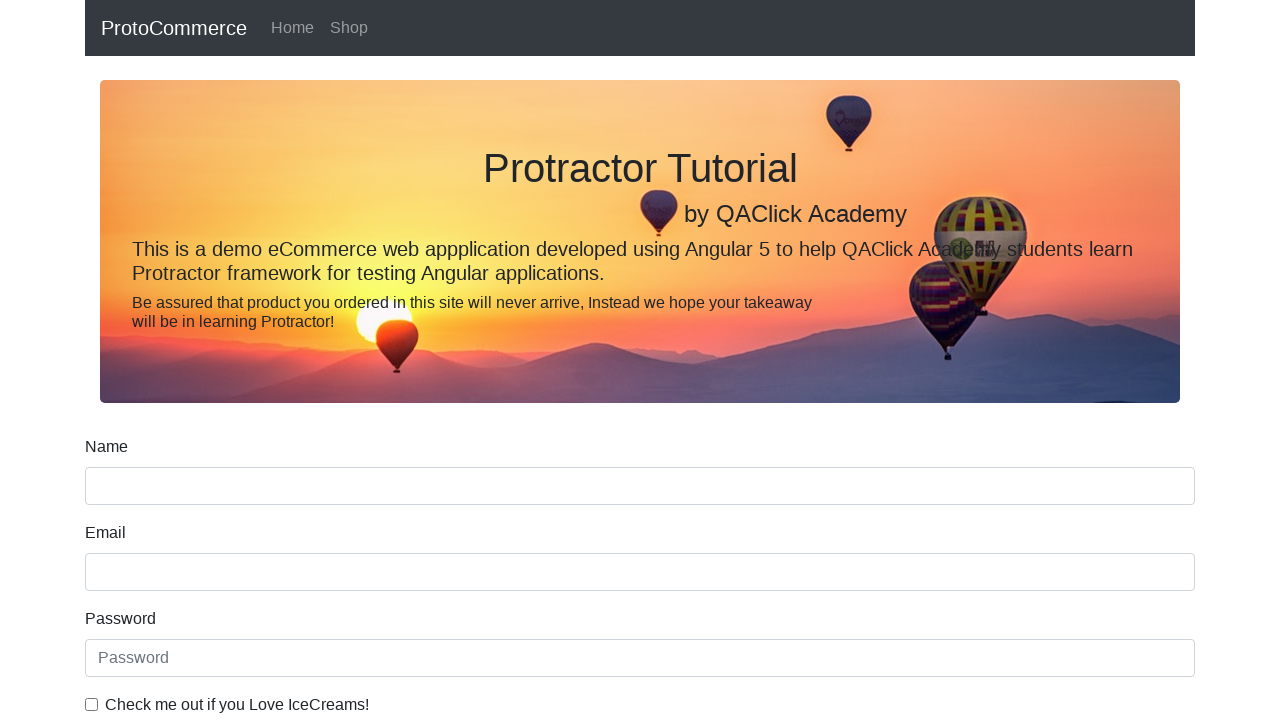

Filled name field with 'Soumadip Patra' on input[name='name']
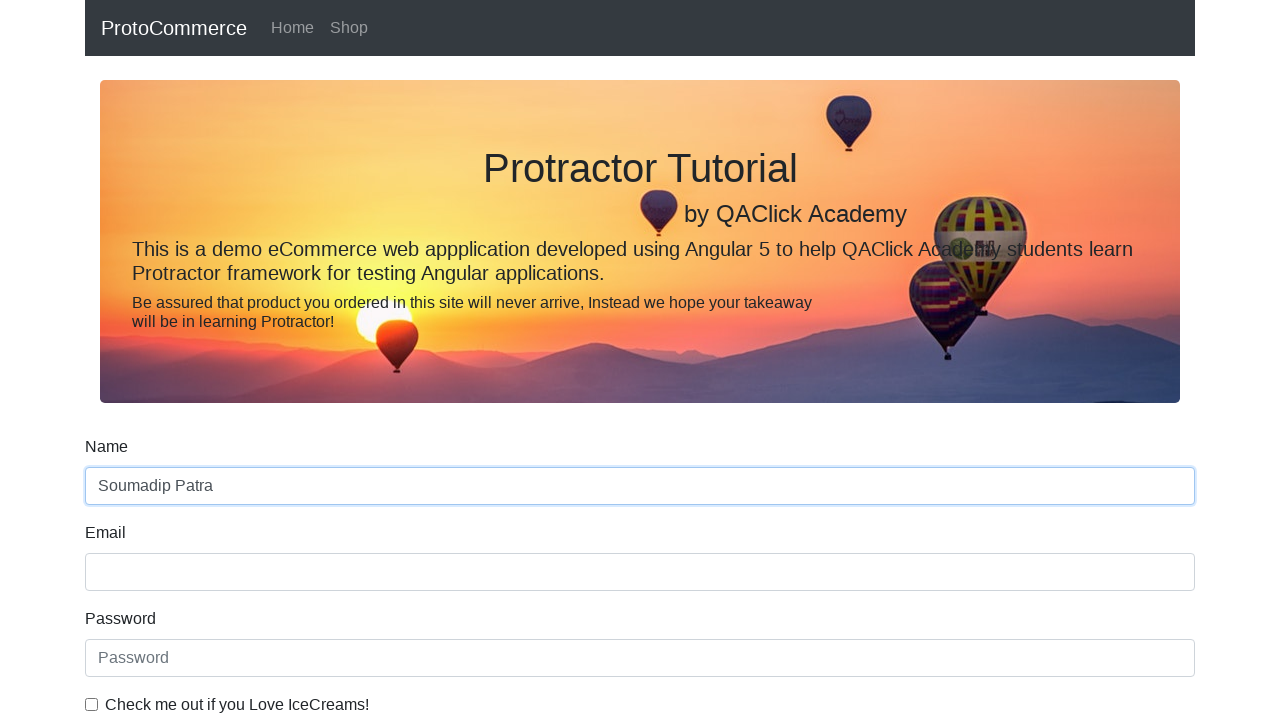

Filled email field with 'patra.soumadip1993@gmail.com' on input[name='email']
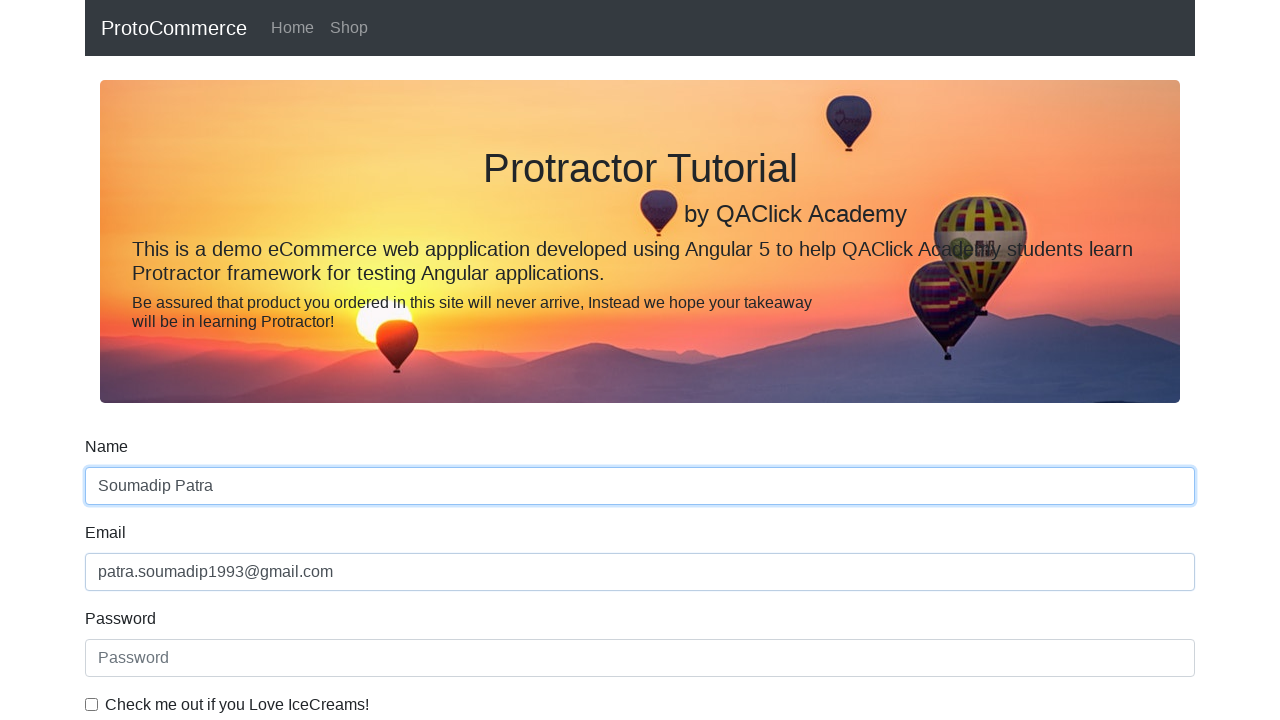

Filled password field with secure password on #exampleInputPassword1
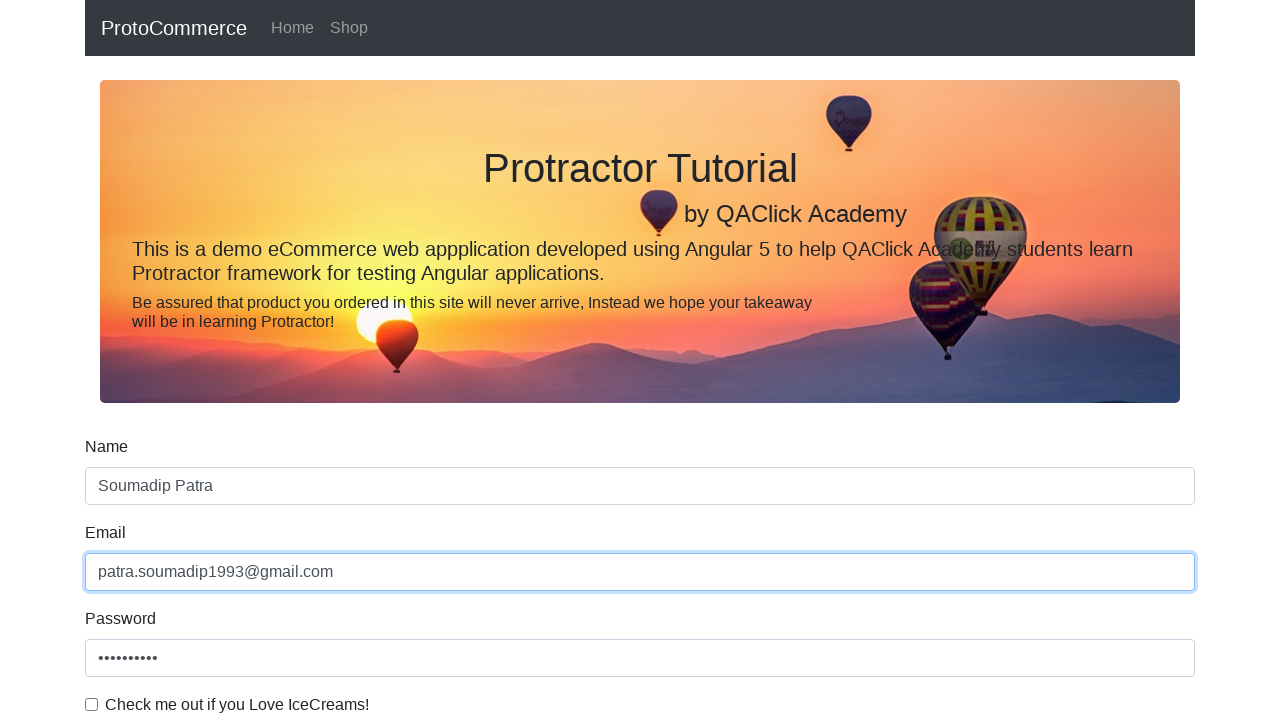

Clicked terms and conditions checkbox at (92, 704) on #exampleCheck1
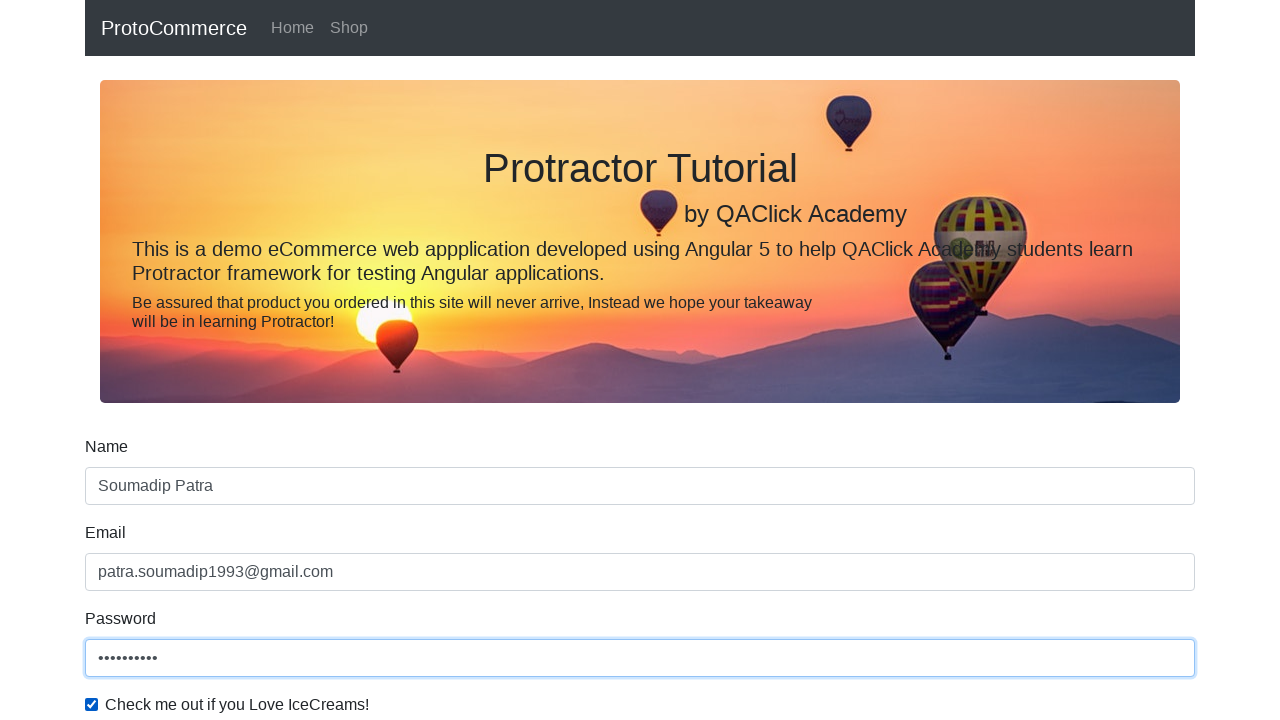

Selected 'Male' from gender dropdown on #exampleFormControlSelect1
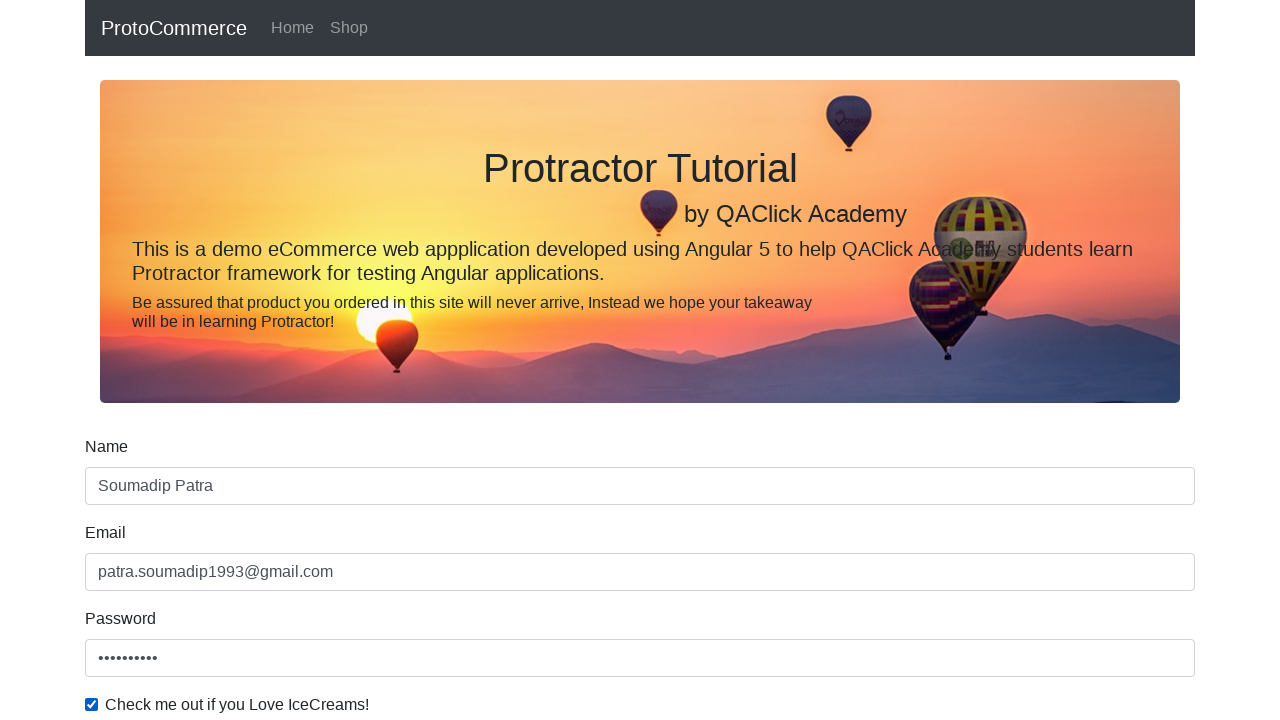

Selected employment status radio button at (238, 360) on #inlineRadio1
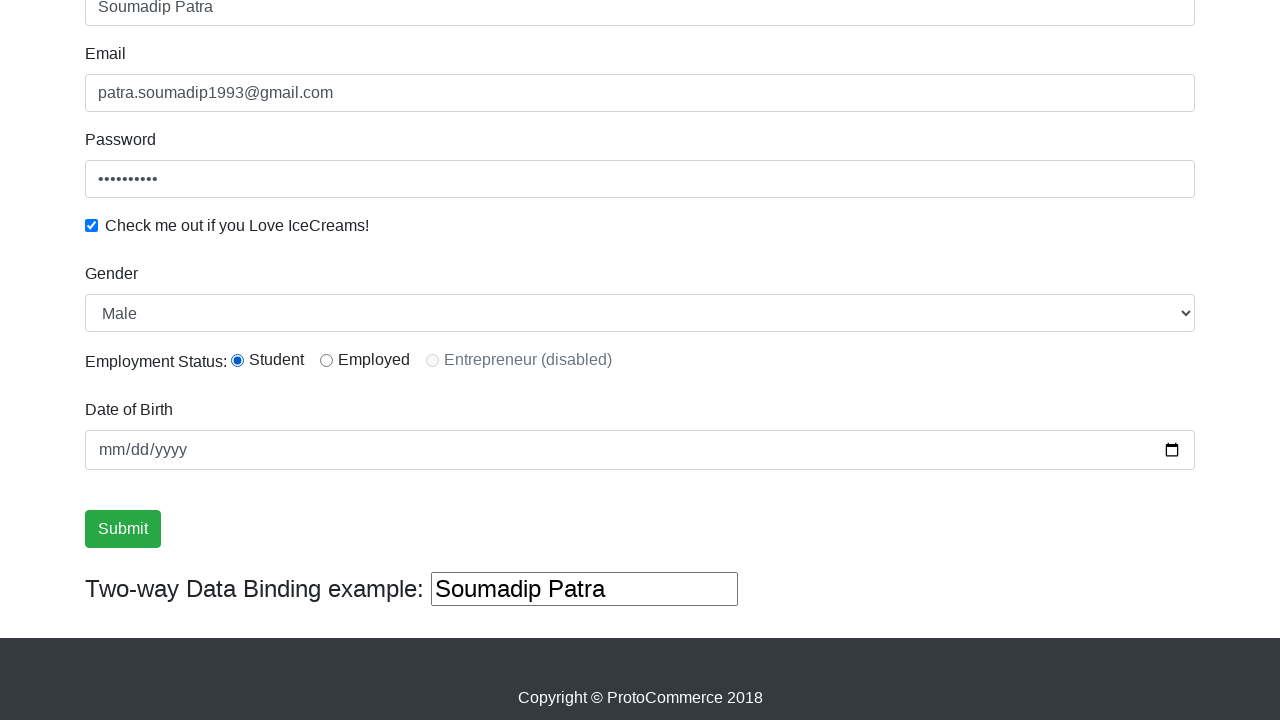

Filled birthday field with '1993-12-05' on input[name='bday']
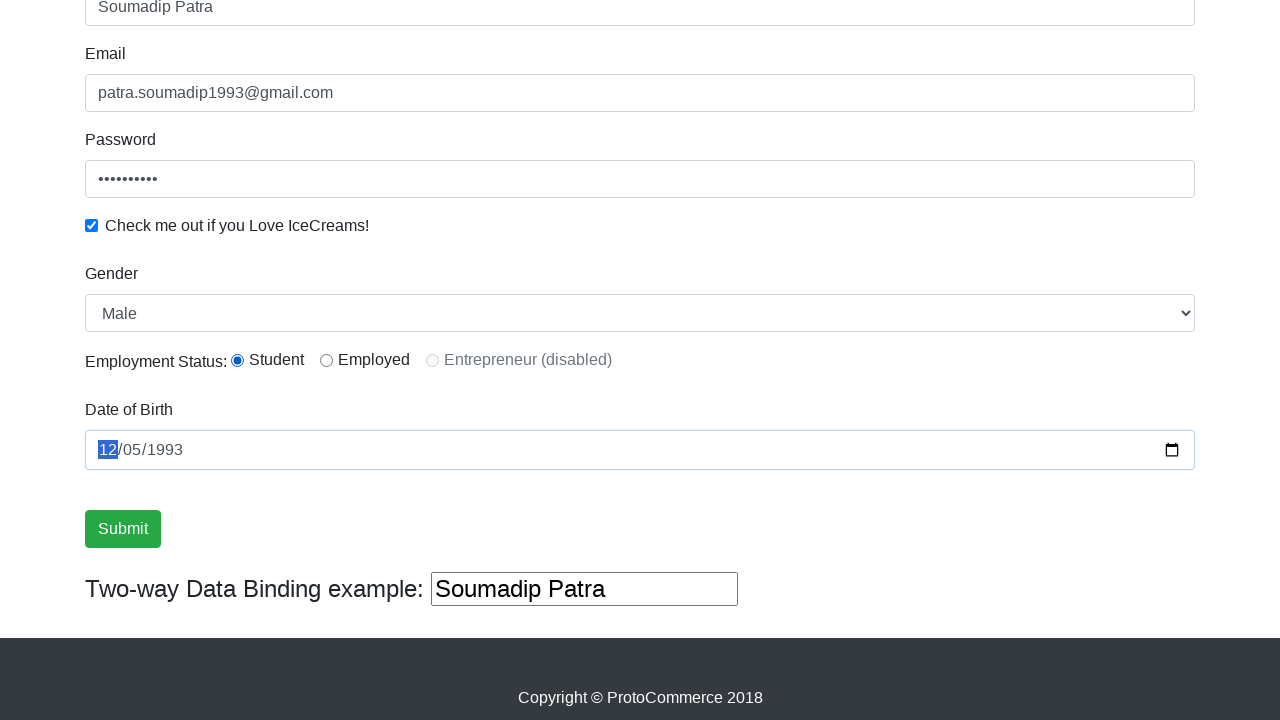

Clicked submit button to submit the form at (123, 529) on .btn.btn-success
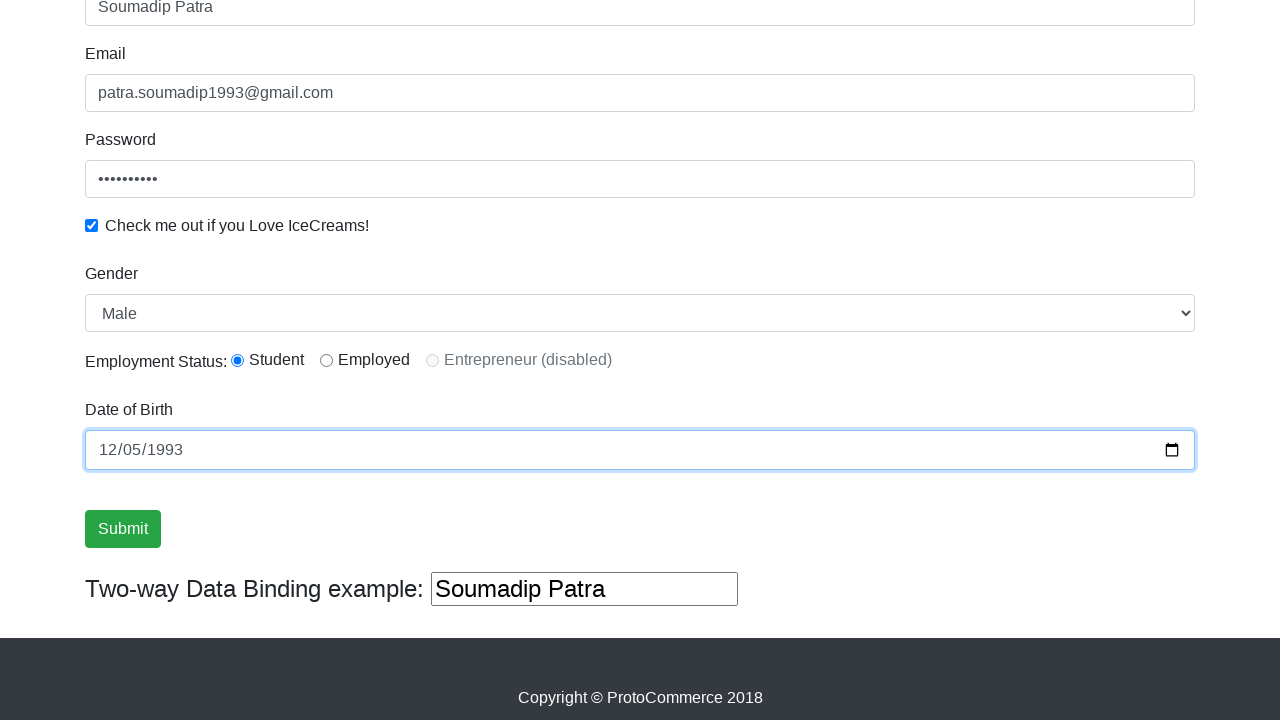

Success alert message appeared confirming form submission
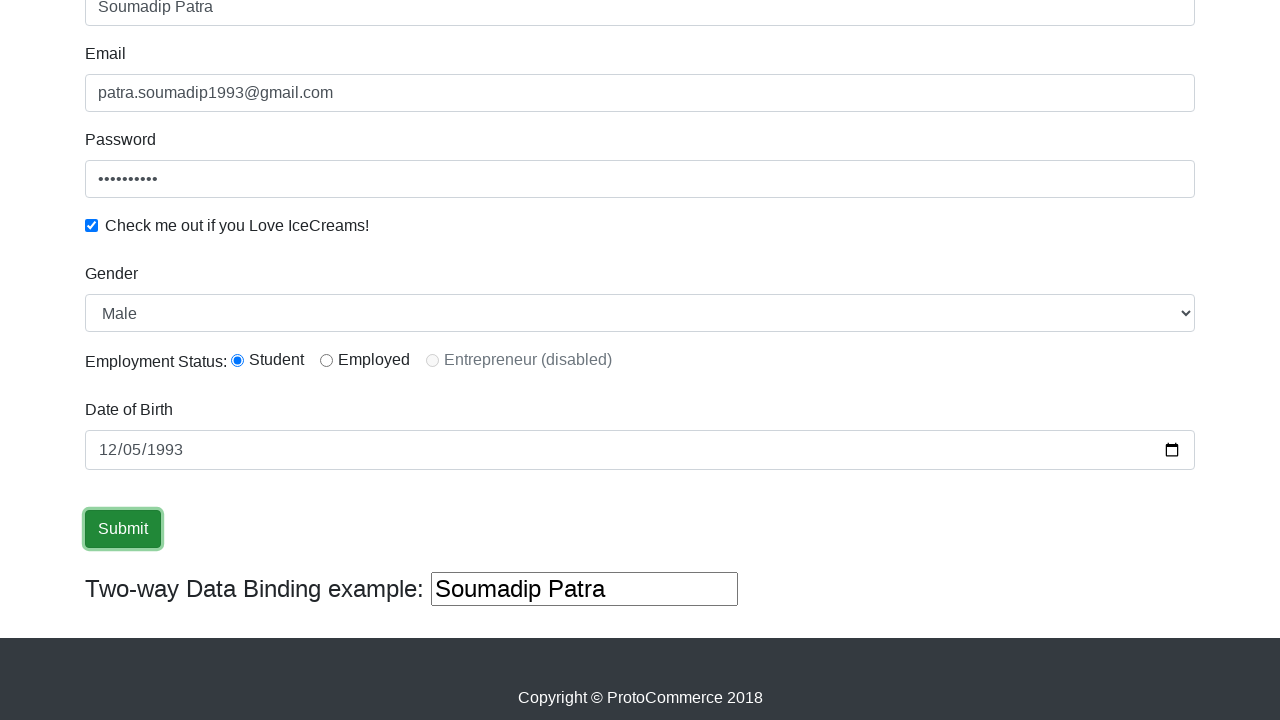

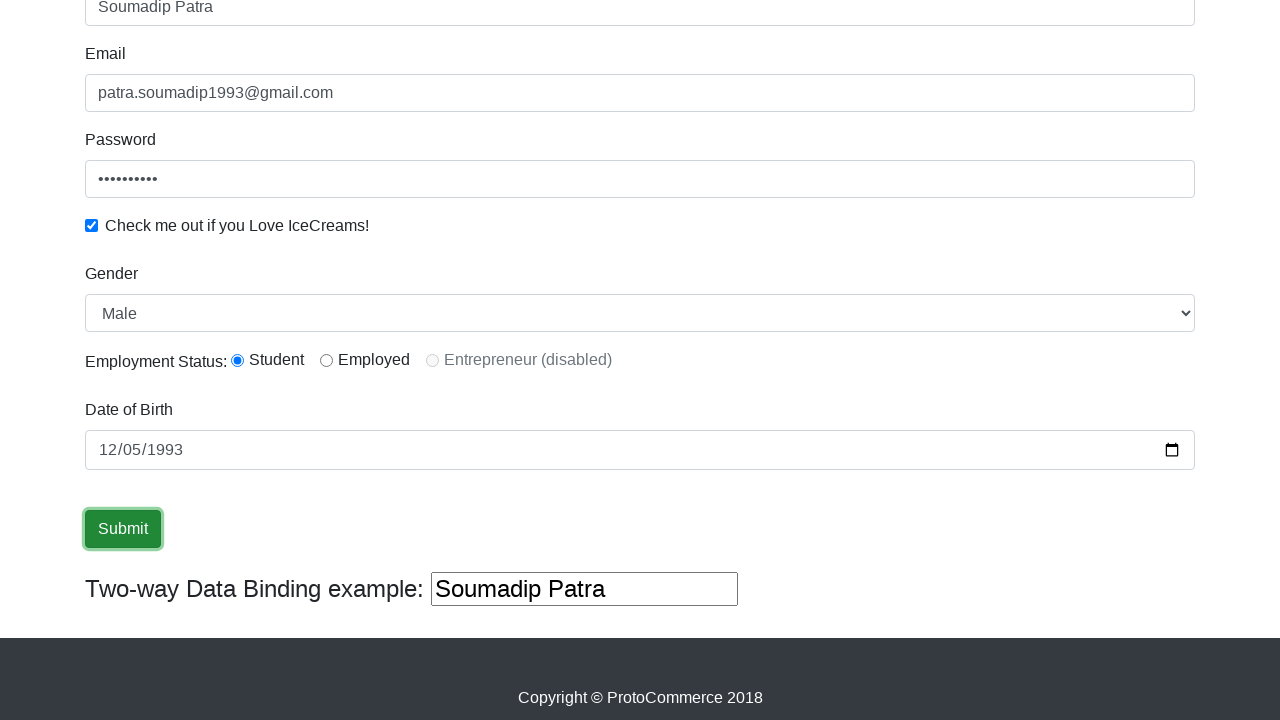